Tests dynamic checkbox controls by toggling visibility of a checkbox, waiting for it to disappear and reappear, then clicking to select it

Starting URL: https://www.training-support.net/webelements/dynamic-controls

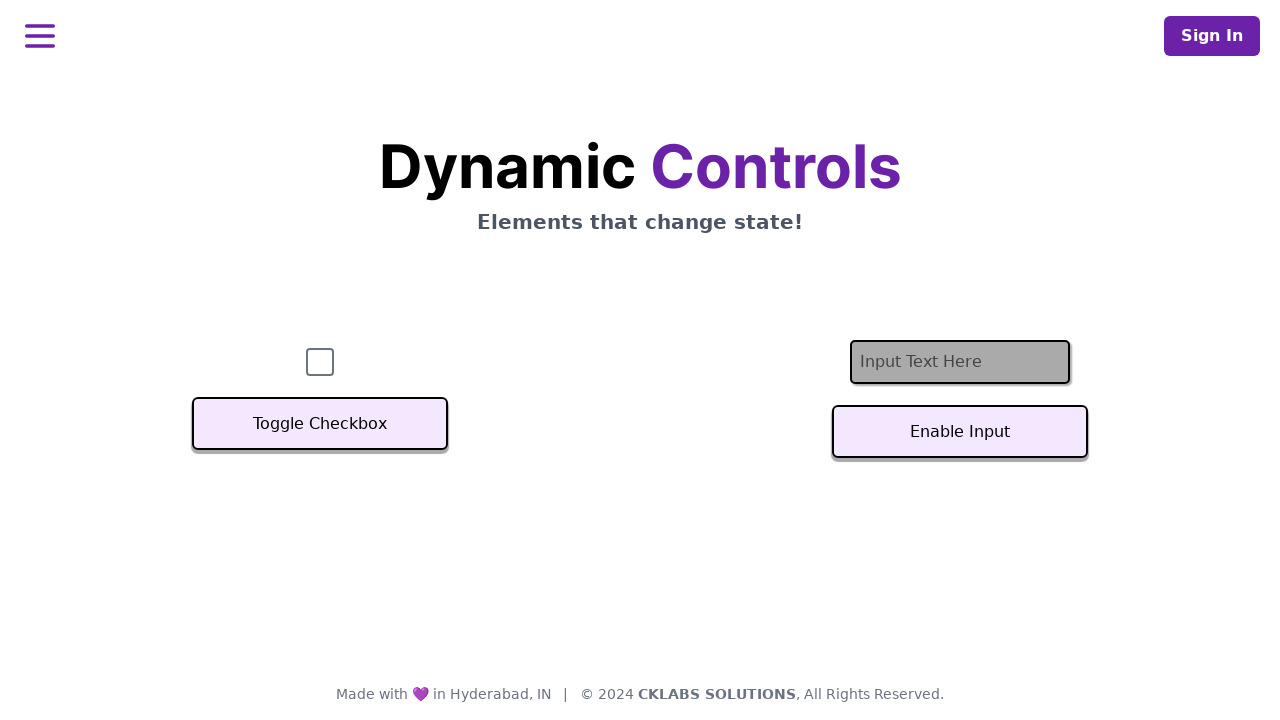

Navigated to dynamic controls page
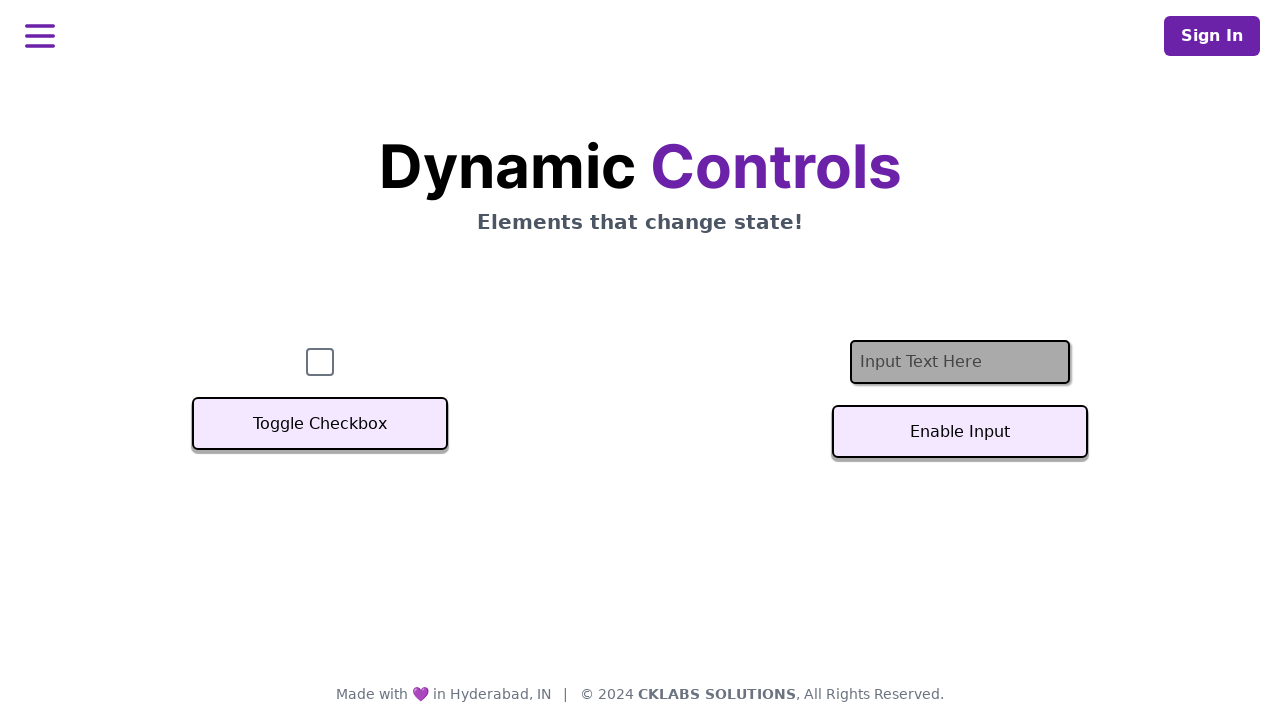

Verified checkbox is initially visible
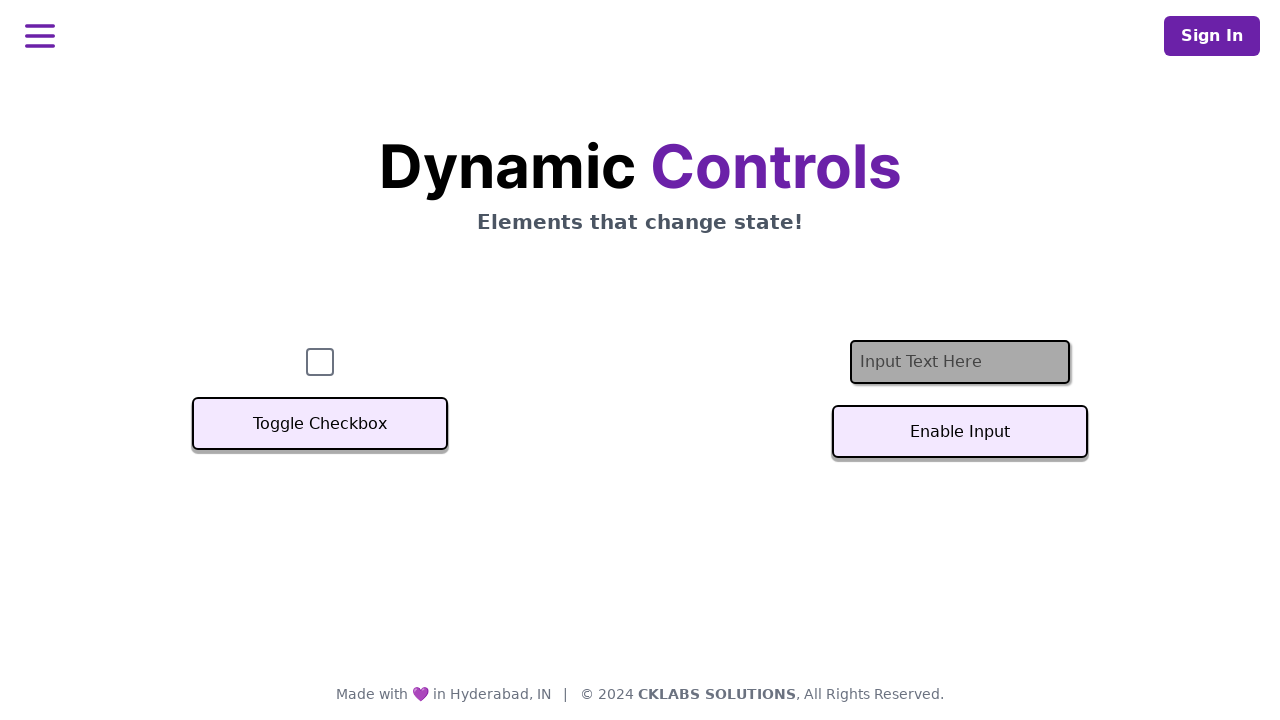

Clicked toggle button to hide checkbox at (320, 424) on xpath=//button[text()='Toggle Checkbox']
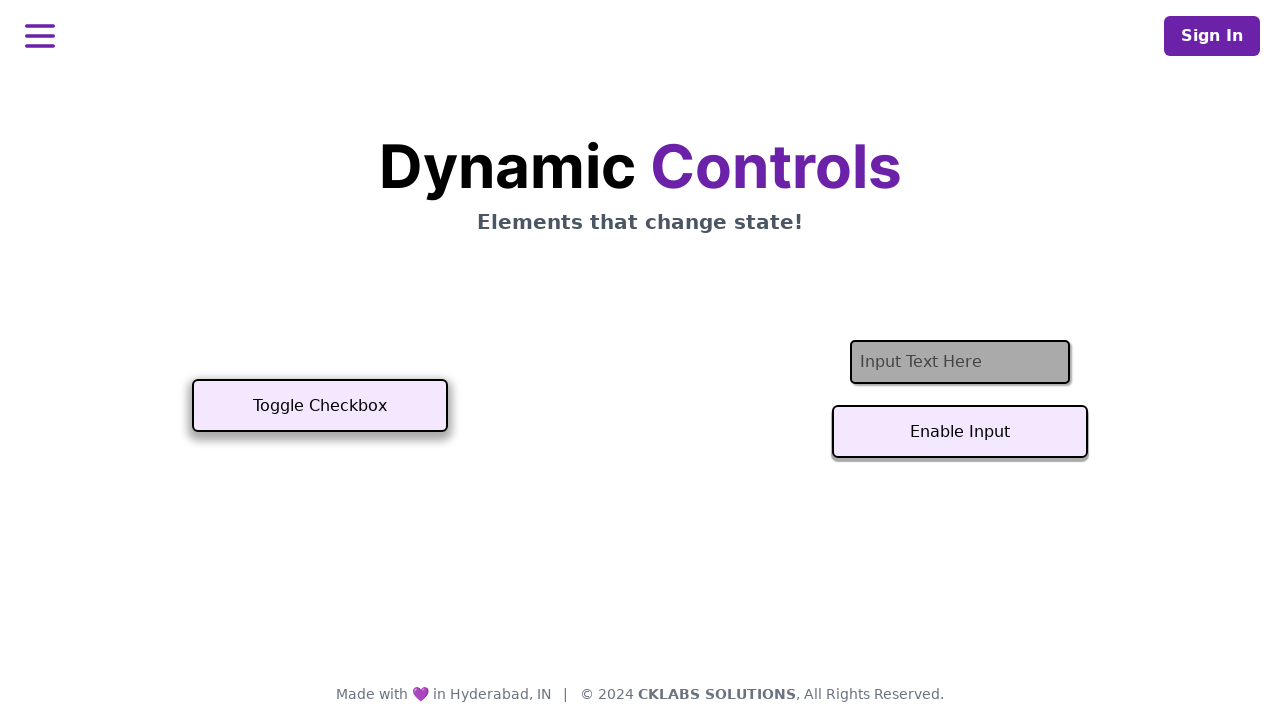

Checkbox disappeared as expected
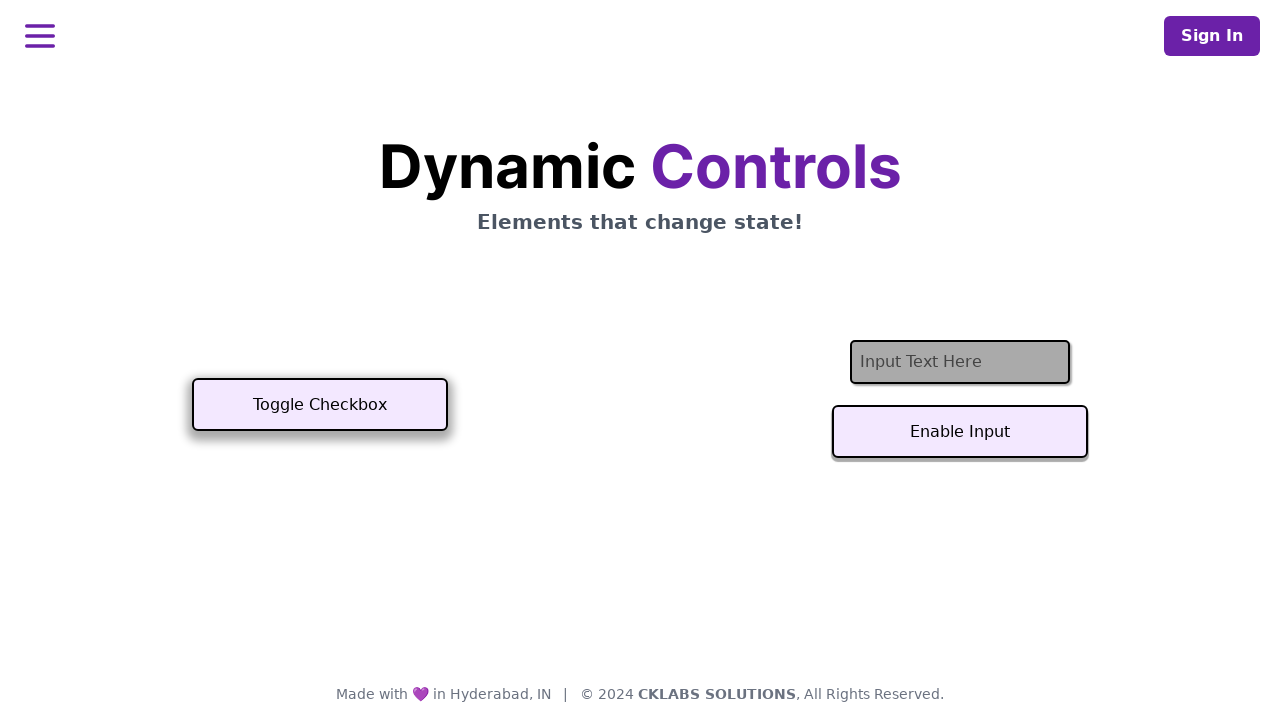

Clicked toggle button to show checkbox at (320, 405) on xpath=//button[text()='Toggle Checkbox']
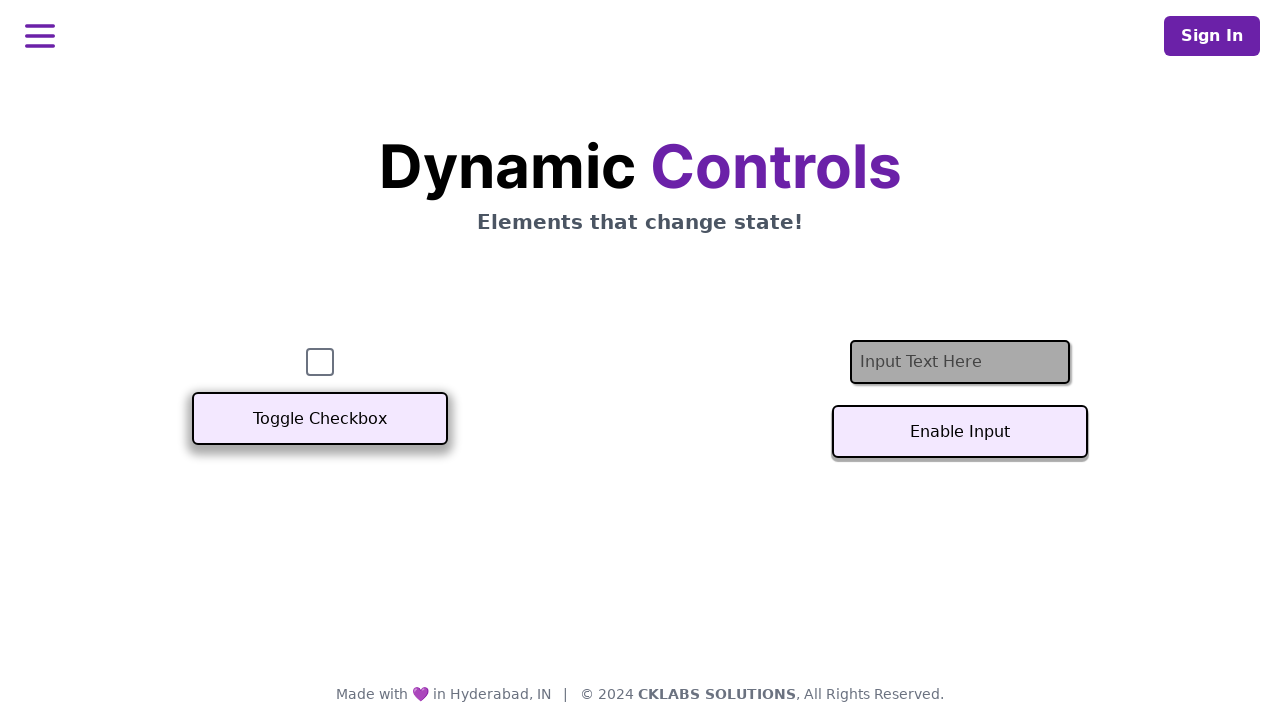

Checkbox is visible again
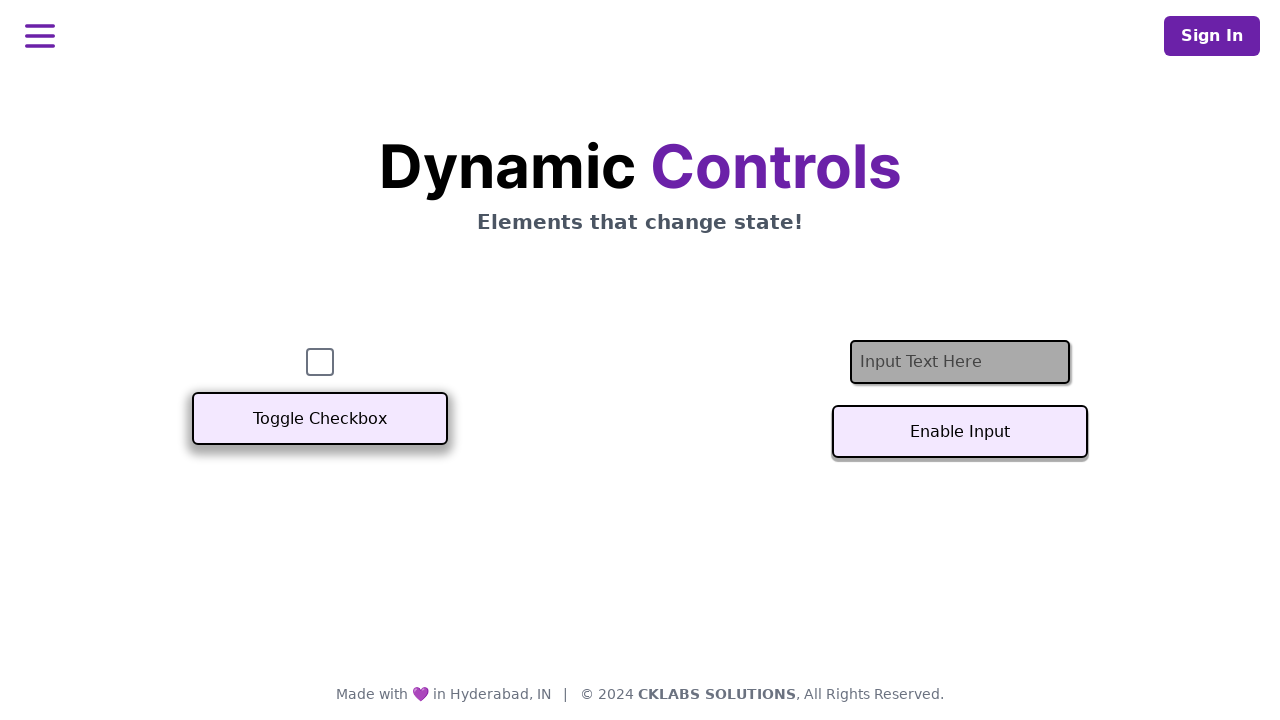

Clicked checkbox to select it at (320, 362) on #checkbox
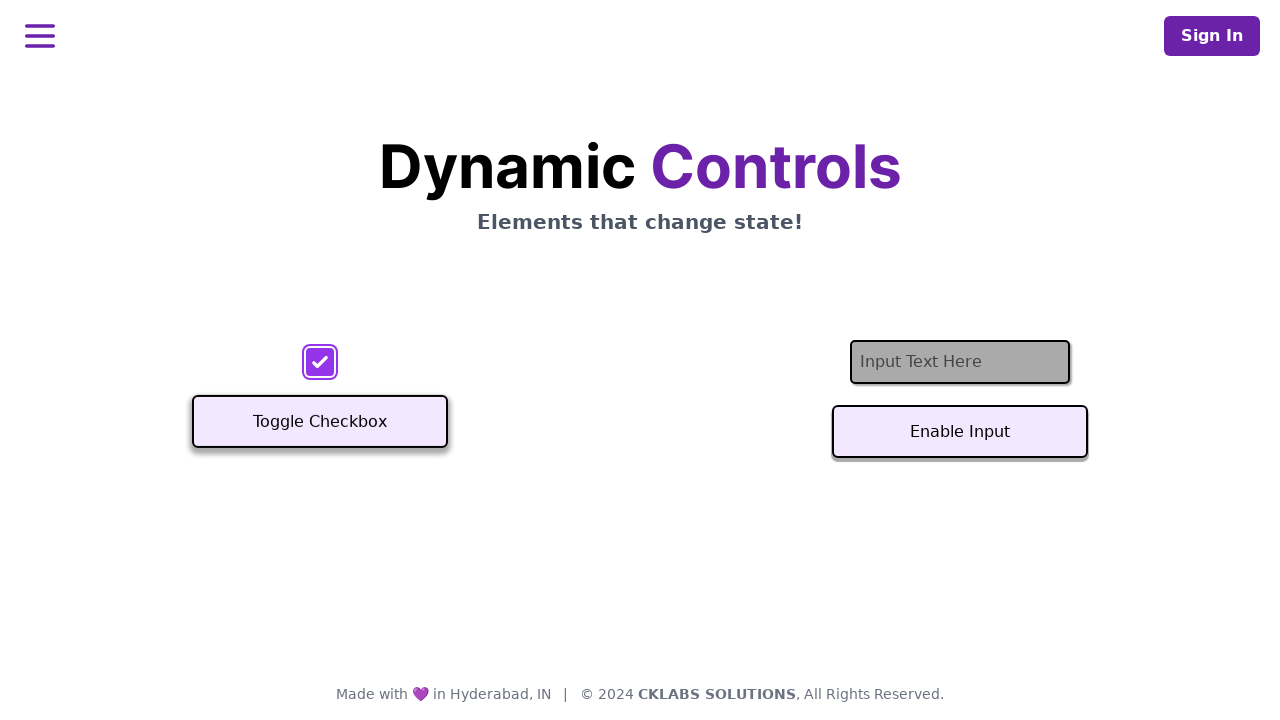

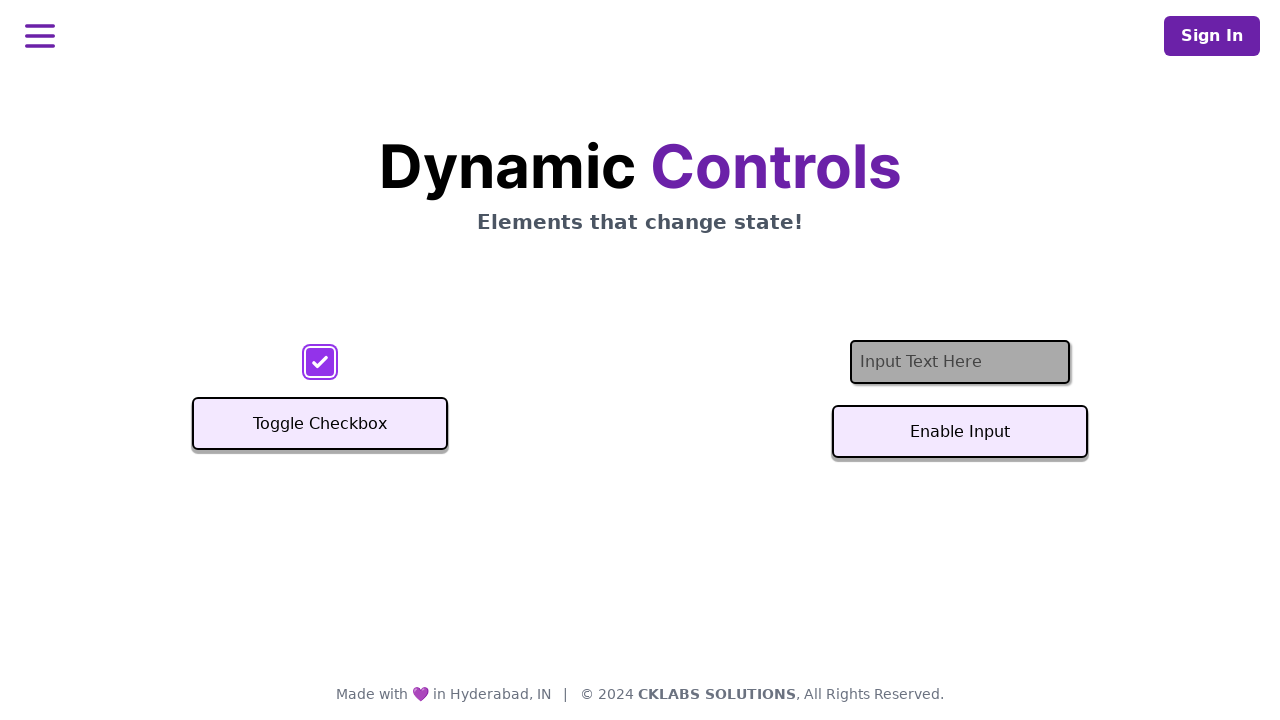